Tests the download functionality on an MRI product details page by clicking the "Download excel" button and verifying the download initiates.

Starting URL: https://mri.cts-mrp.eu/portal/details?productnumber=NL/H/5163/001

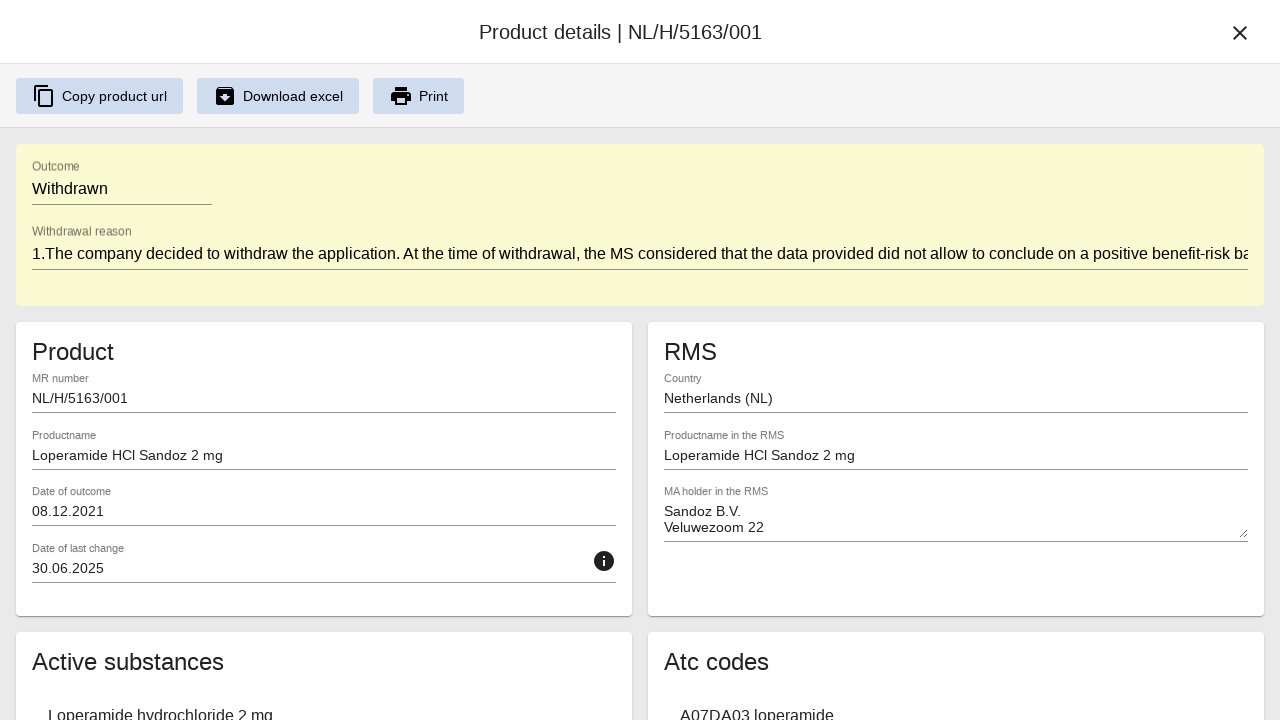

Clicked 'Download excel' button and initiated download at (293, 96) on internal:text="Download excel"i
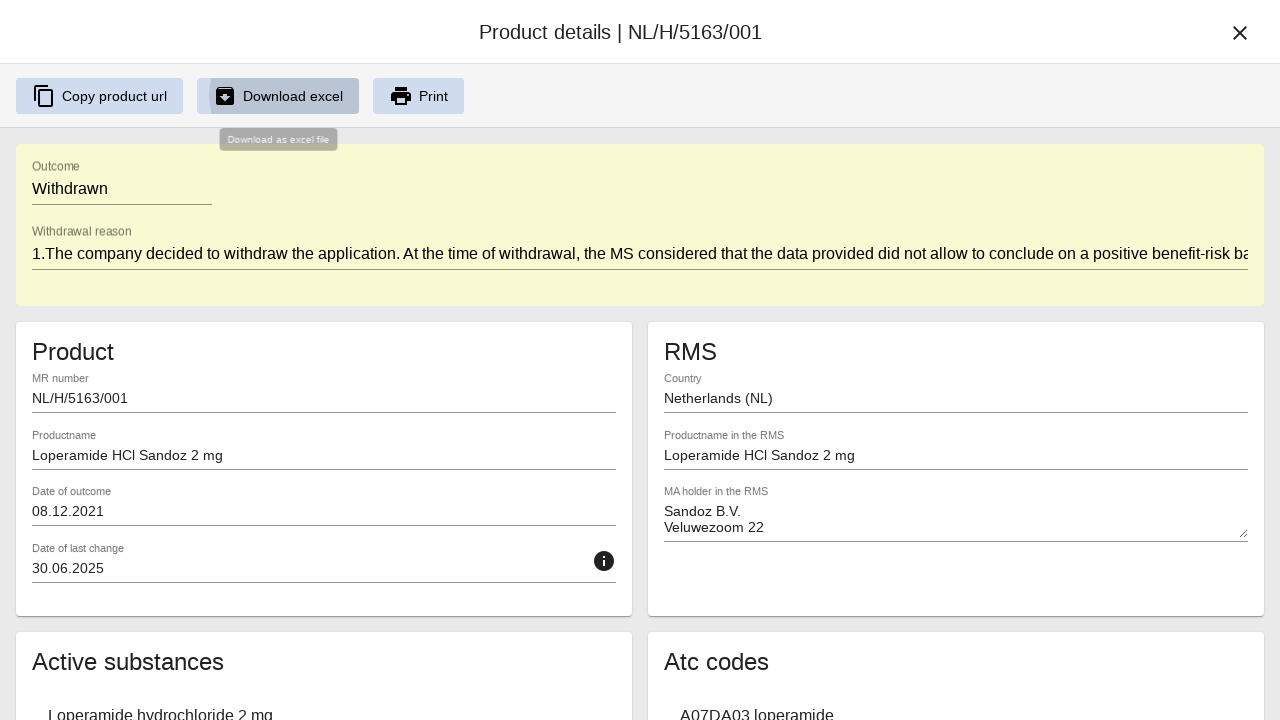

Download completed successfully
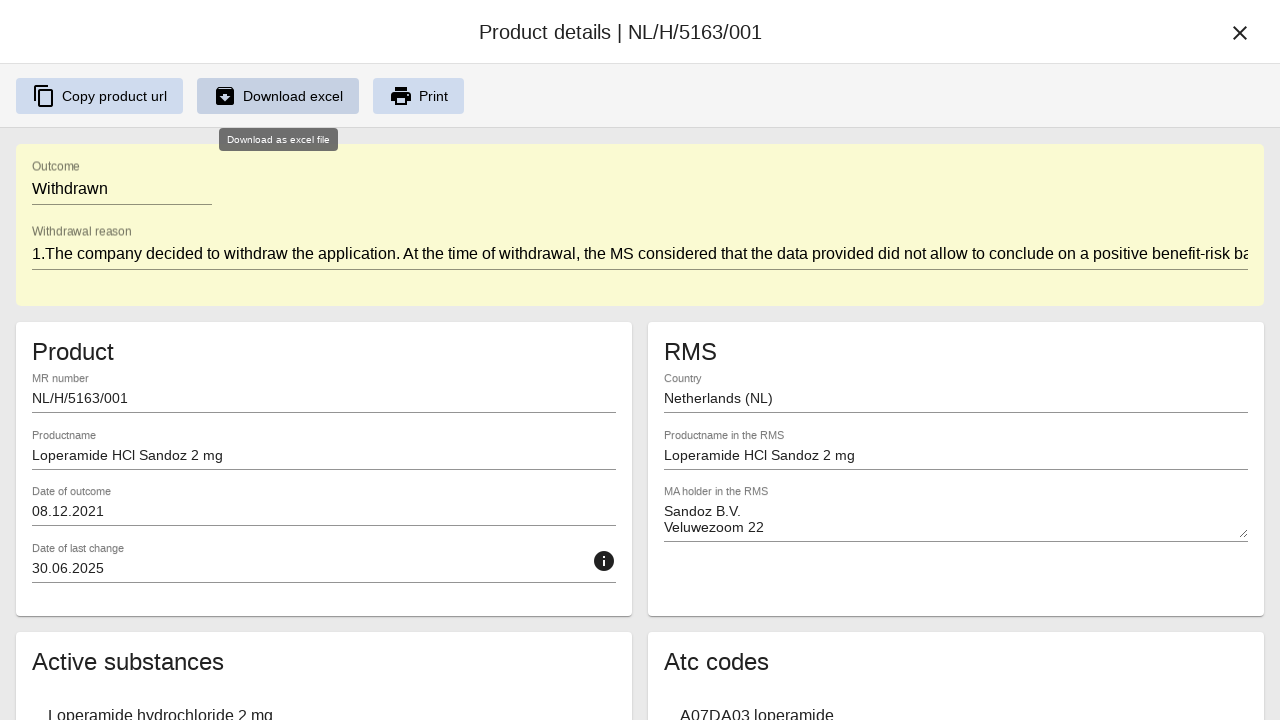

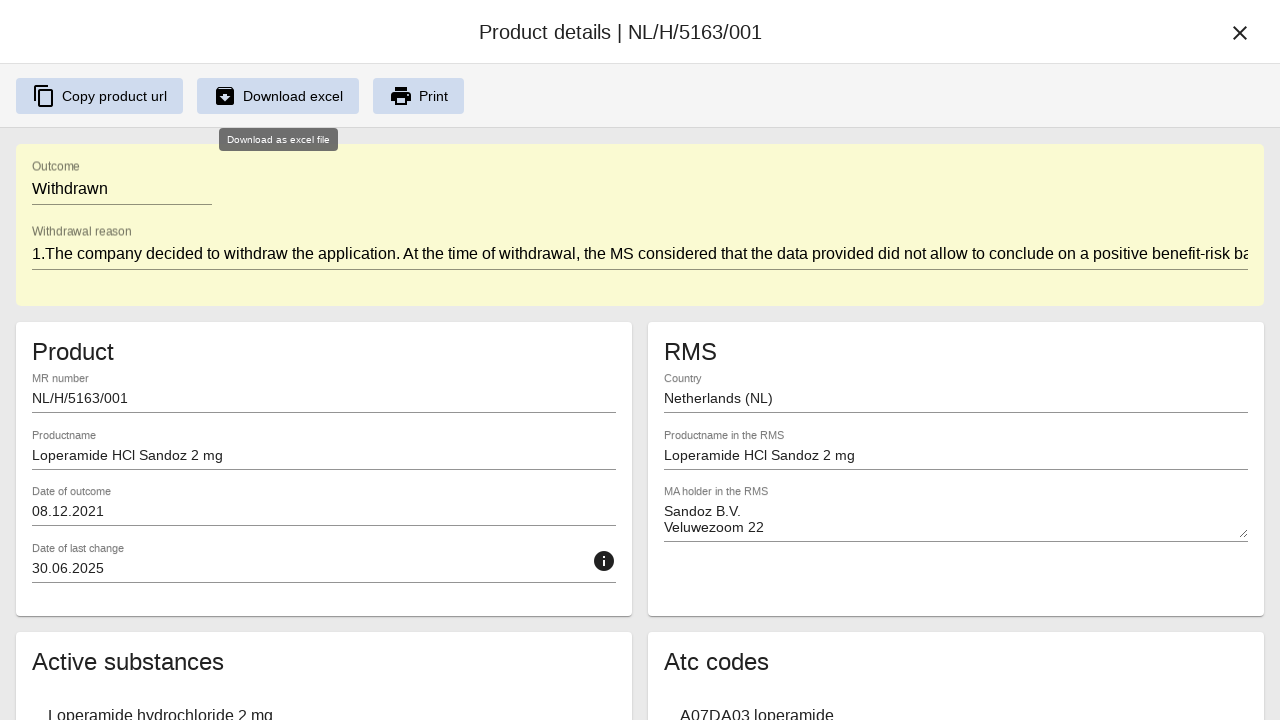